Tests XHTTP message processing by scrolling to and clicking on the messages display element

Starting URL: https://testpages.herokuapp.com/styled/sync/xhttp-messages.html

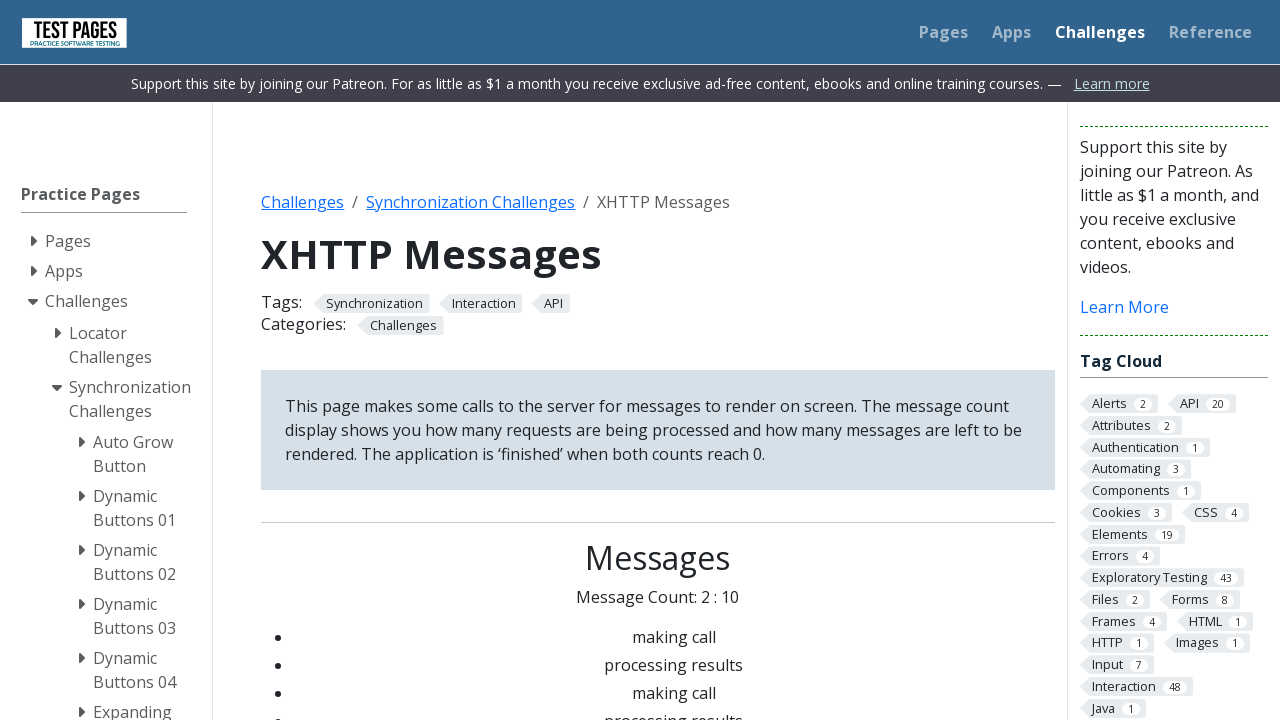

Scrolled to messages display element
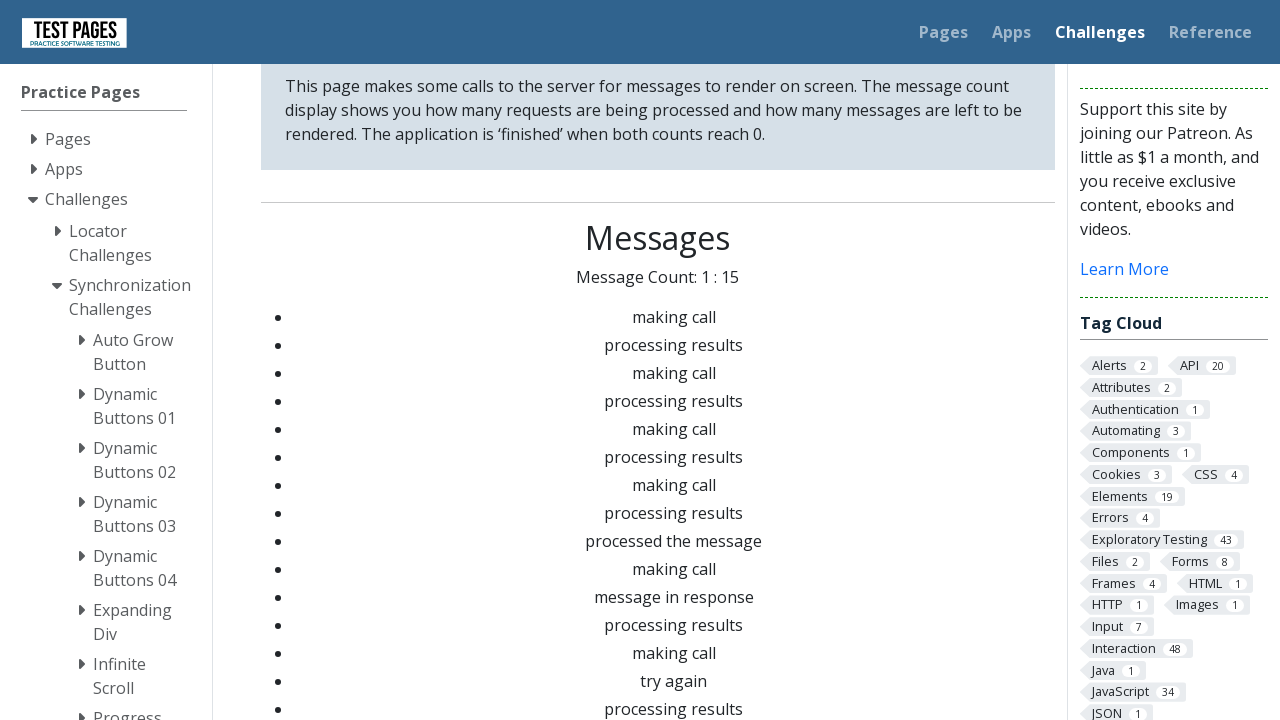

Clicked on messages display element at (658, 498) on #messagesdisplay
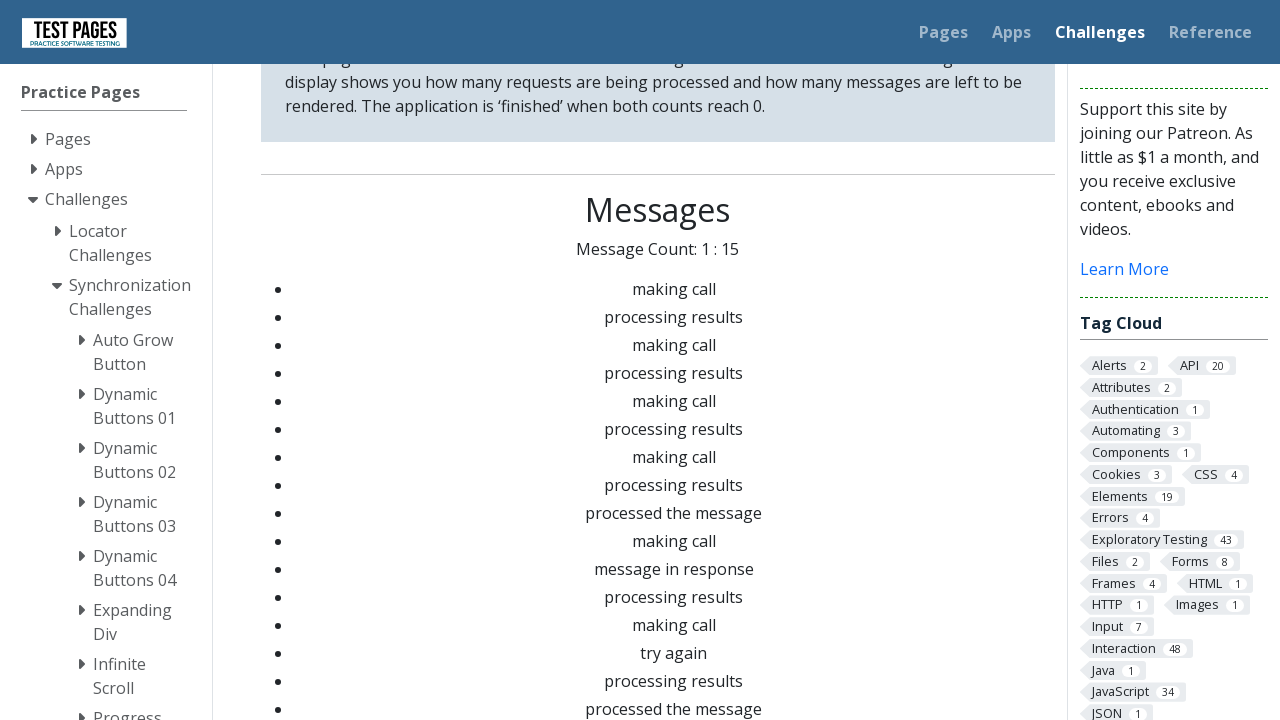

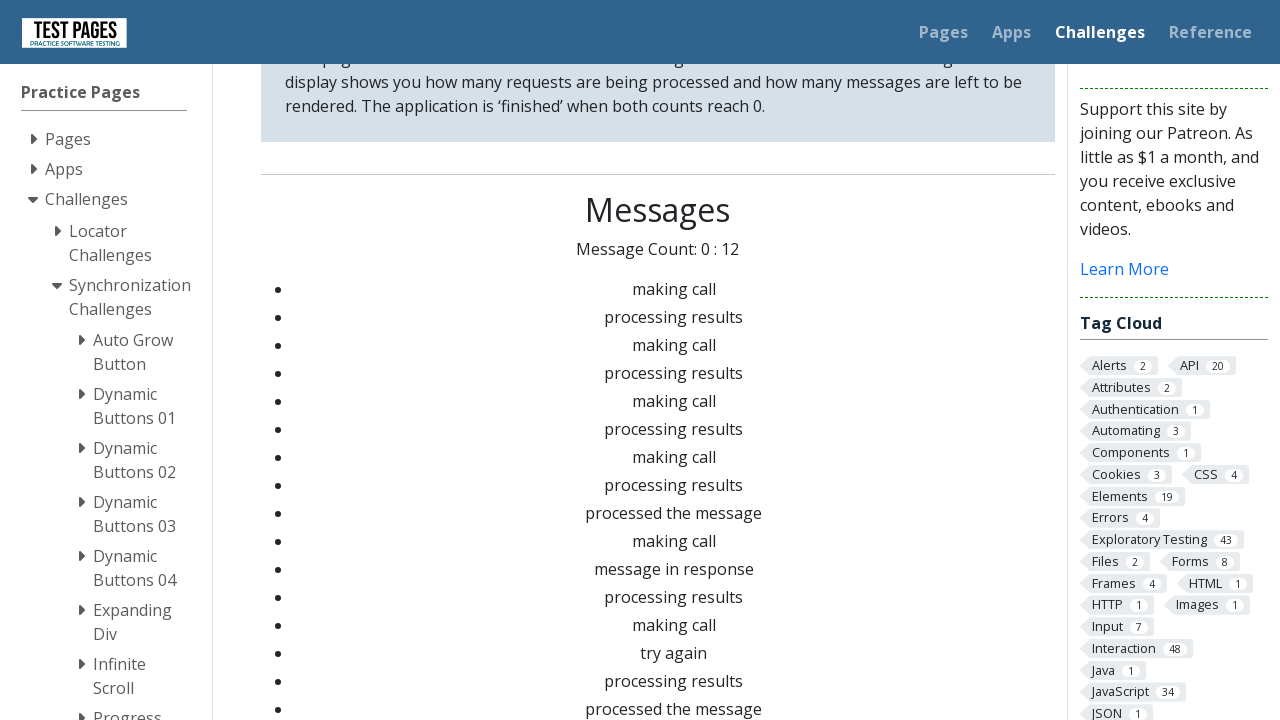